Tests that editing a contact with empty fields shows an alert validation message preventing the save

Starting URL: https://projeto2-seven-sandy.vercel.app/

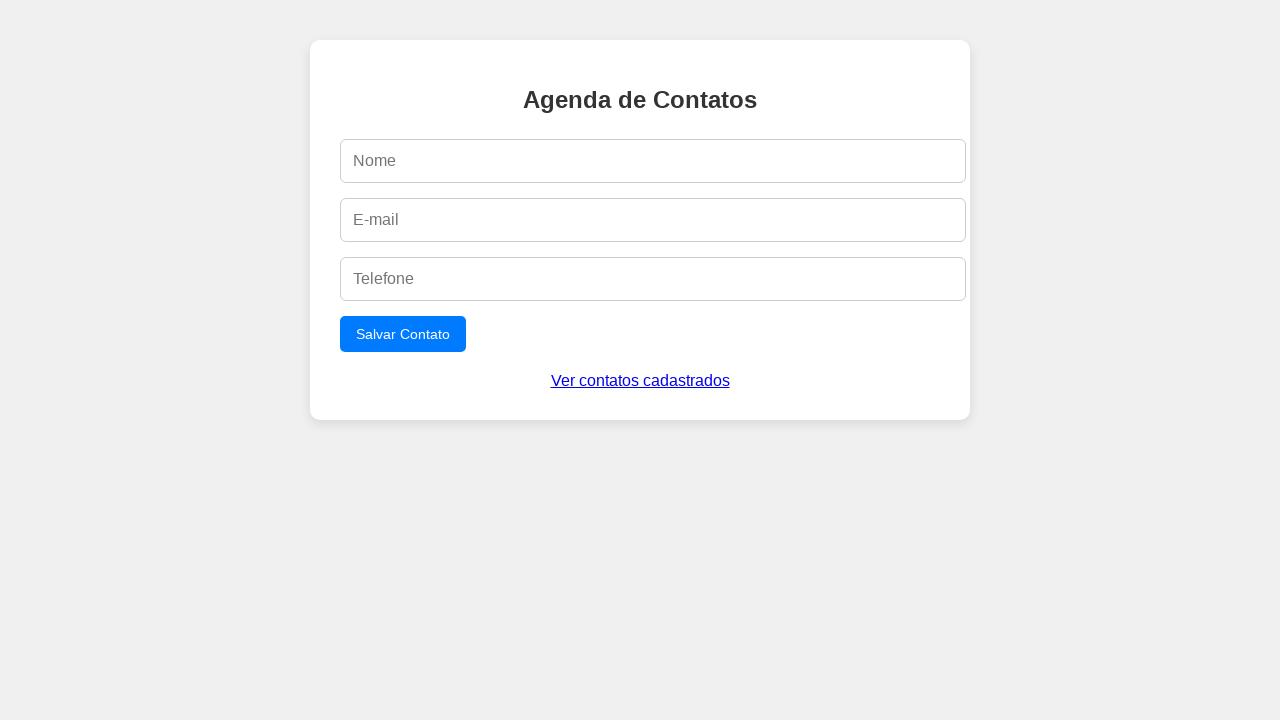

Filled name field with 'Teste Edição' on #name
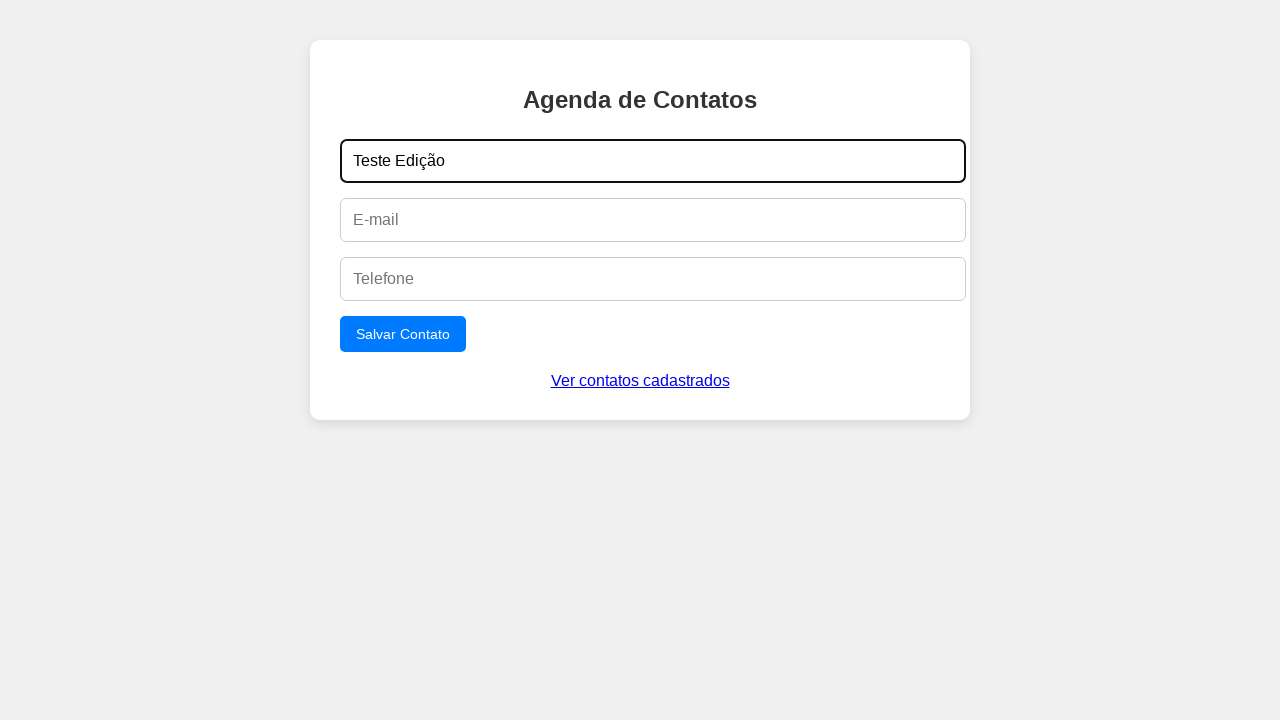

Filled email field with 'teste@email.com' on #email
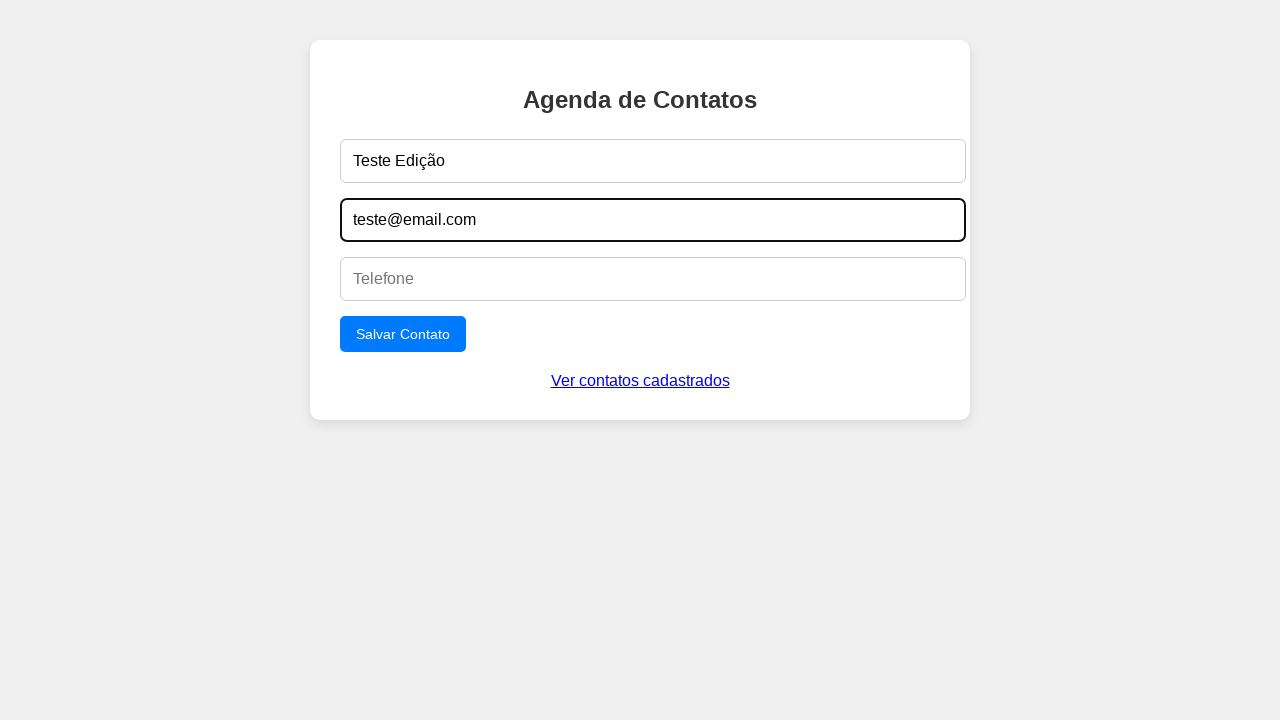

Filled phone field with '11999999999' on #phone
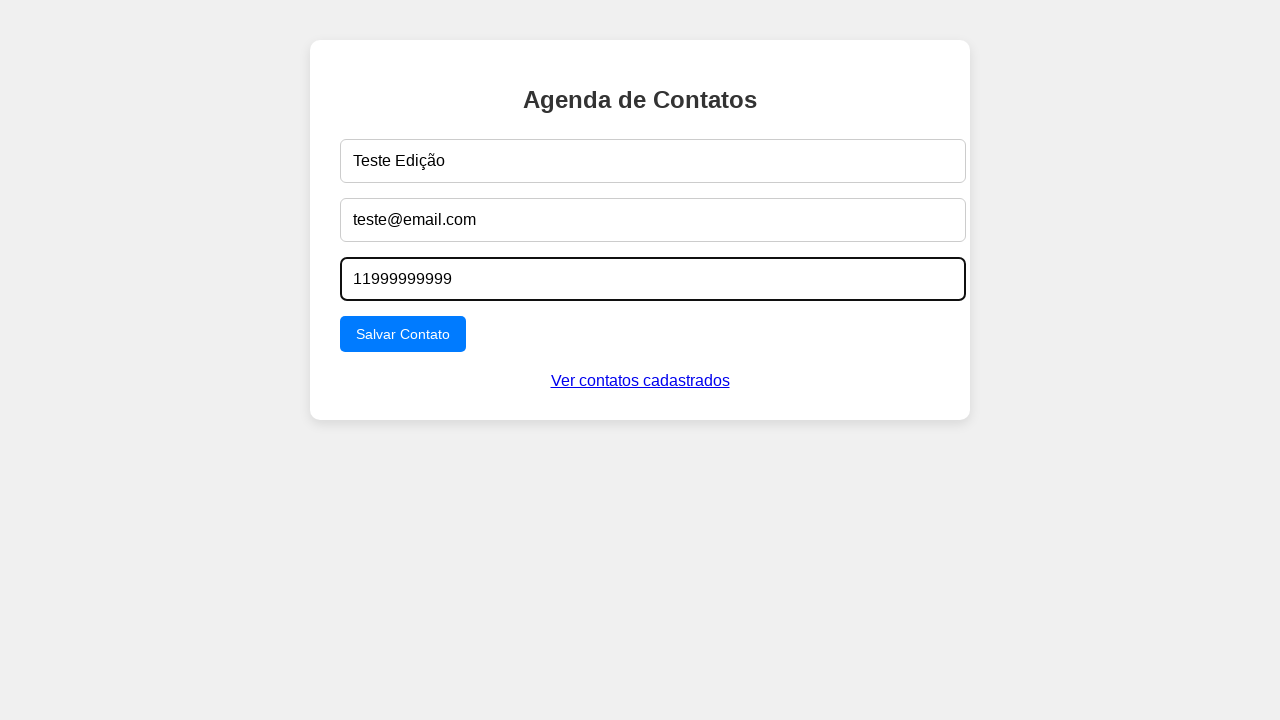

Clicked save button to create contact at (403, 334) on button[type='submit']
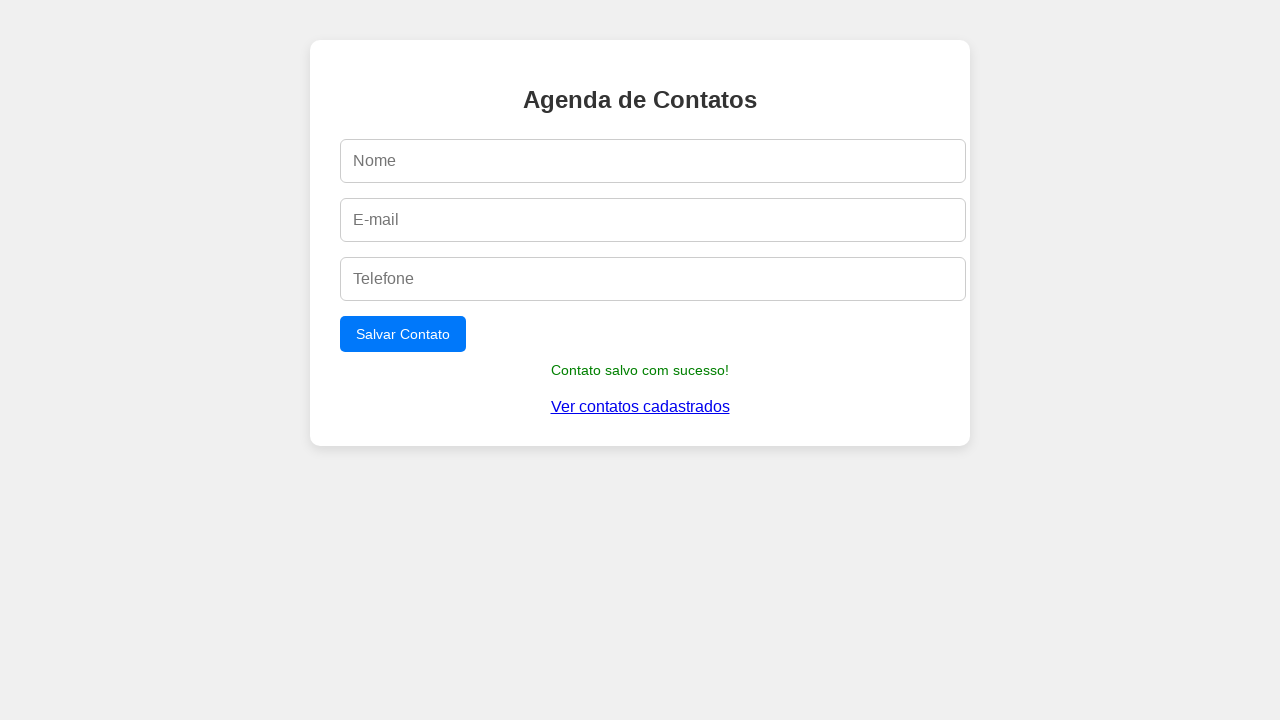

Success message appeared confirming contact creation
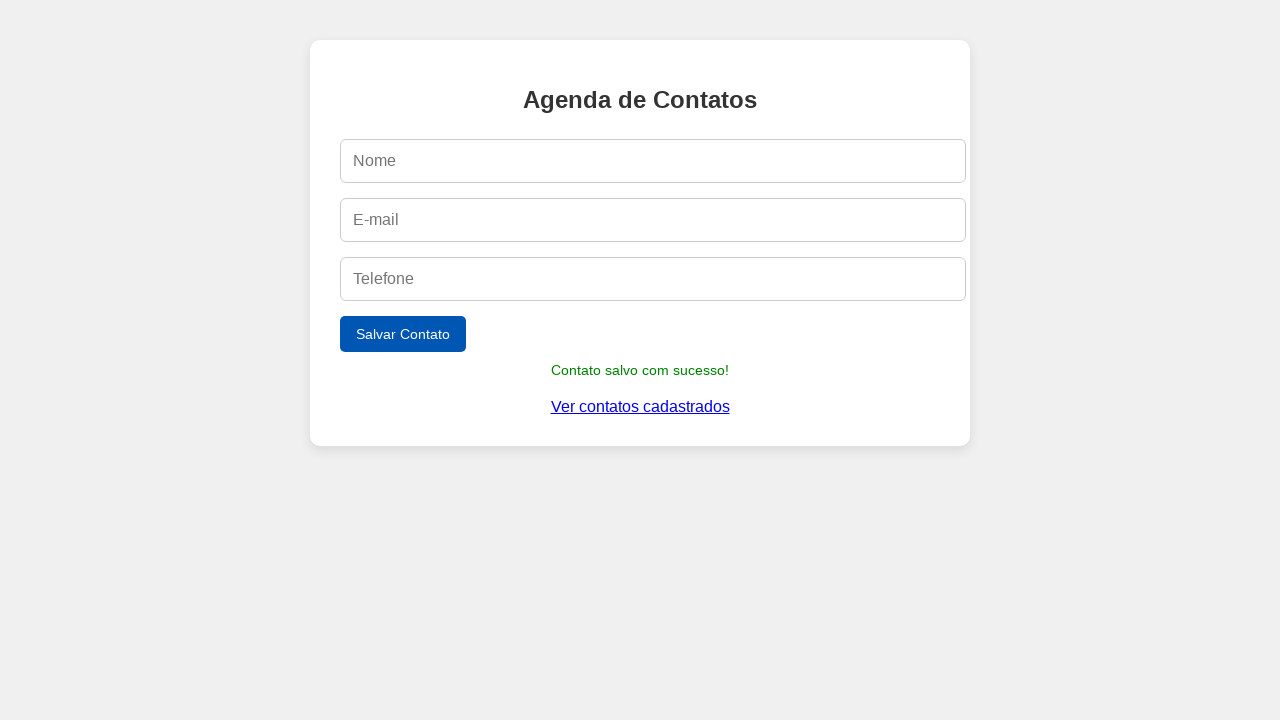

Clicked 'Ver contatos cadastrados' to navigate to contacts list at (640, 407) on text=Ver contatos cadastrados
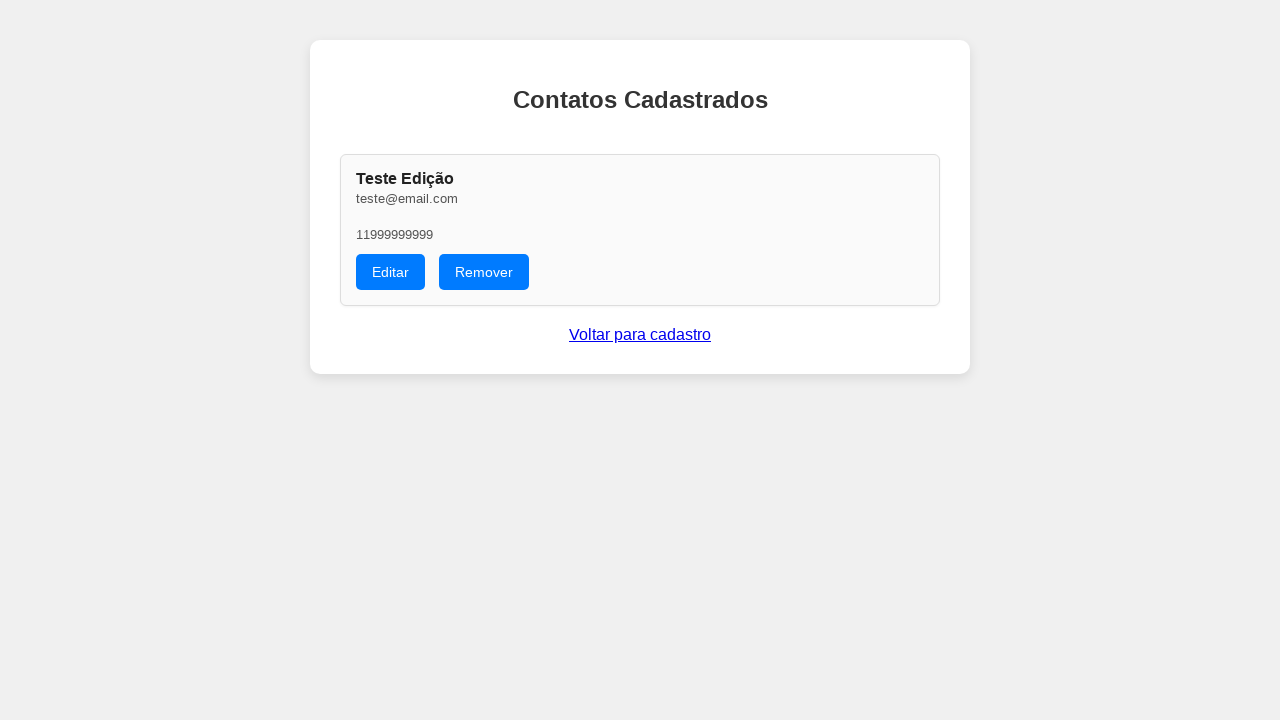

Waited for contacts list page to fully render
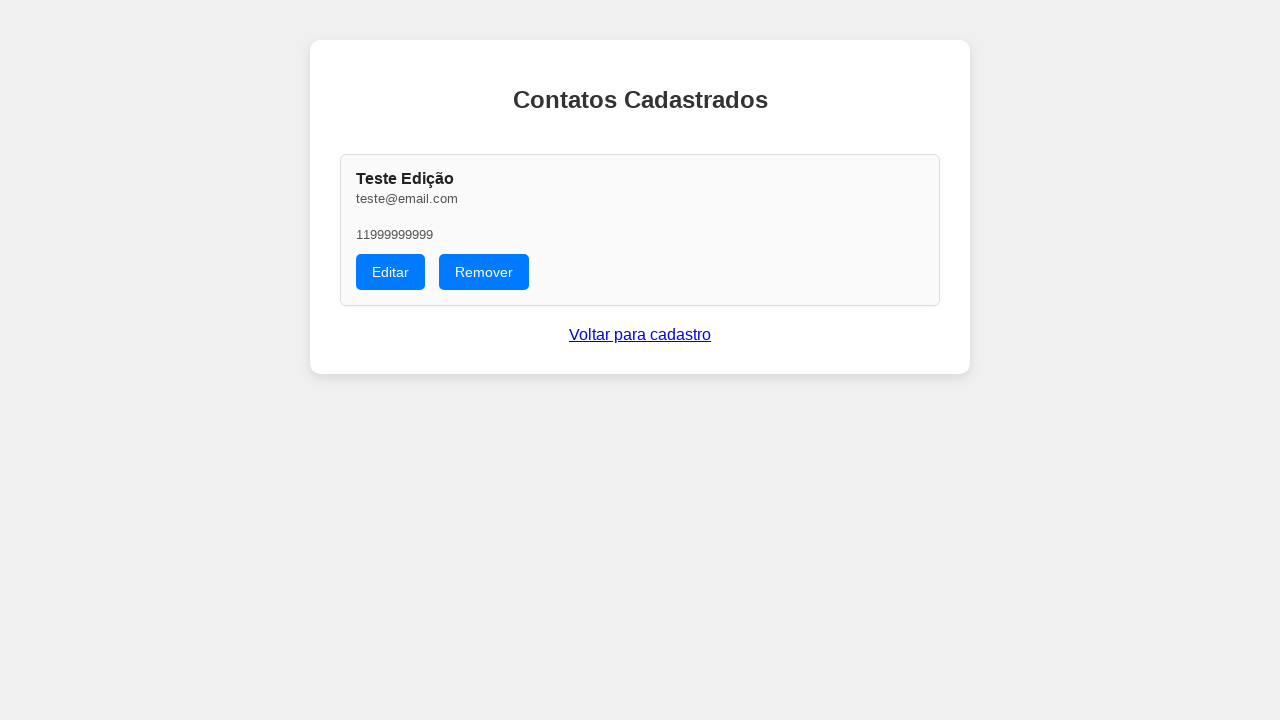

Edit button for first contact is now visible
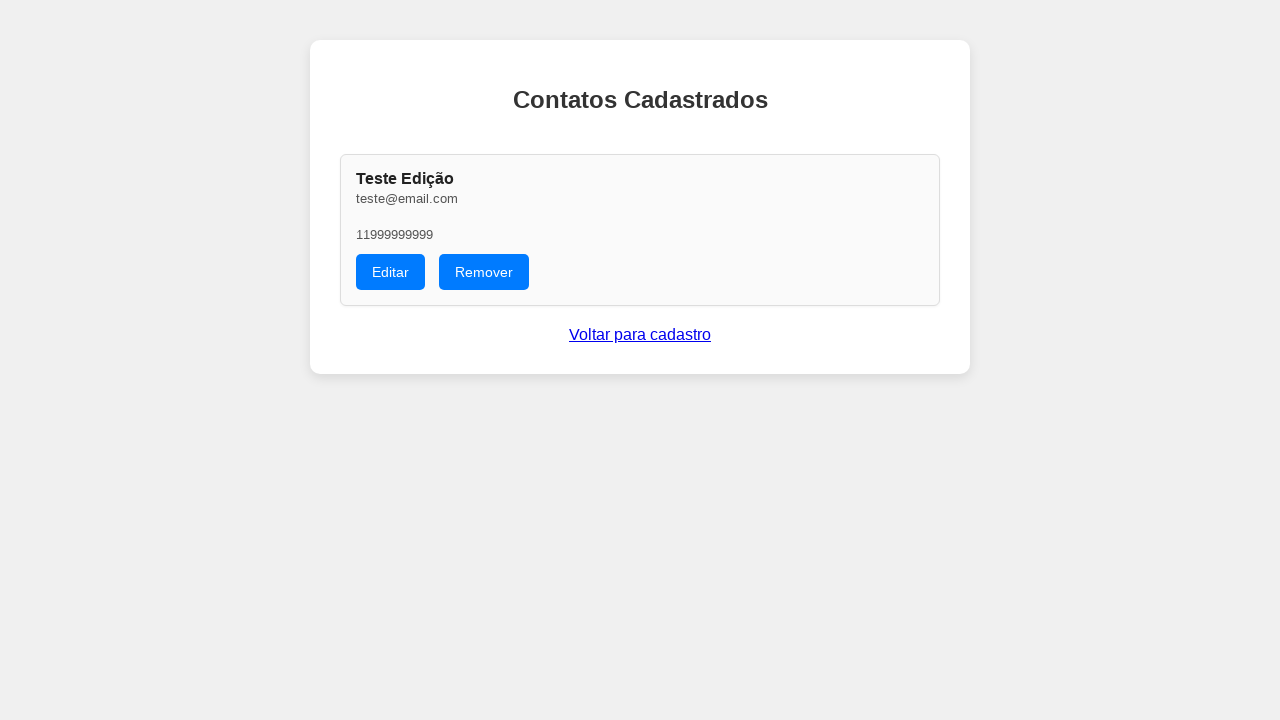

Clicked Edit button on the first contact at (390, 272) on xpath=//div[@class='contact-buttons']/button[contains(text(), 'Editar')]
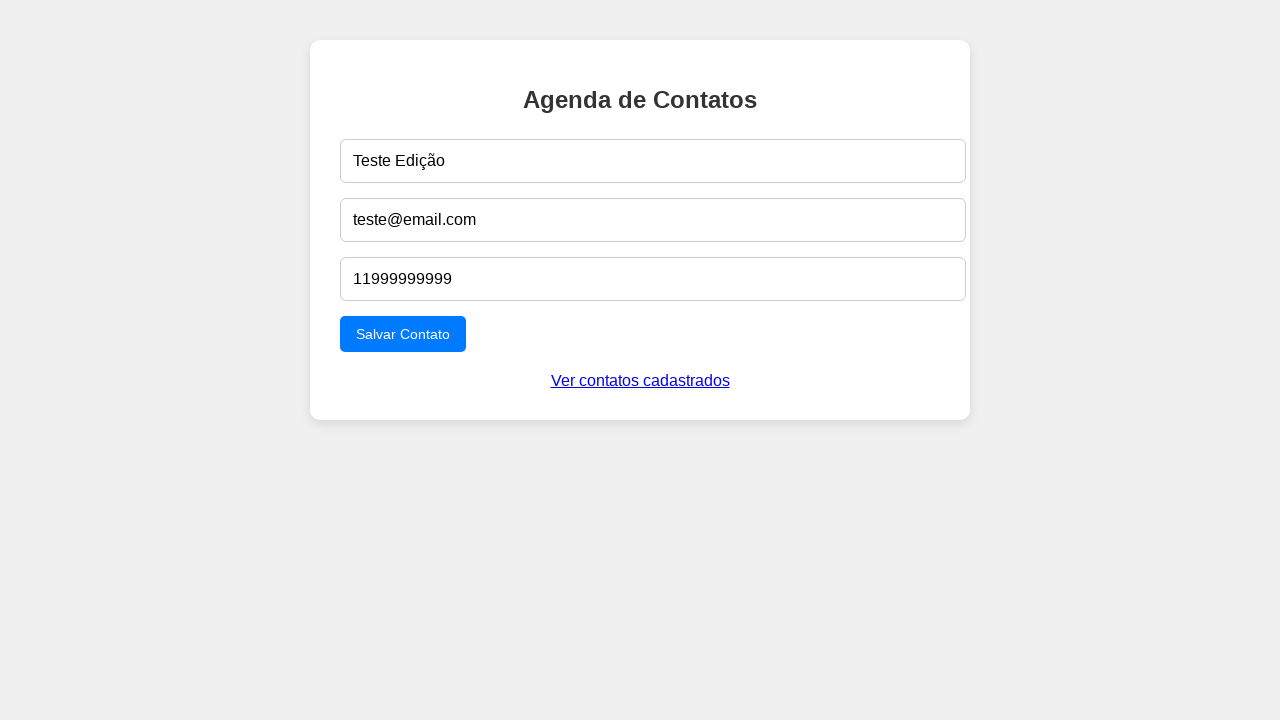

Cleared name field on #name
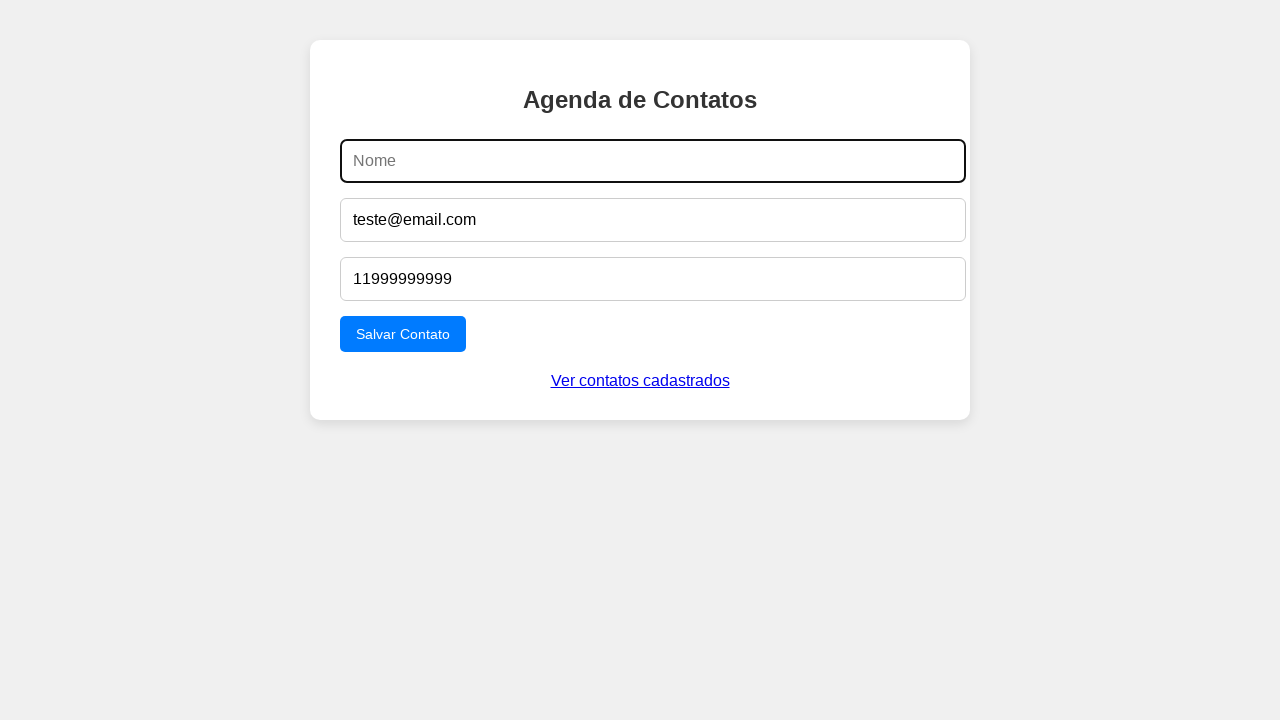

Cleared email field on #email
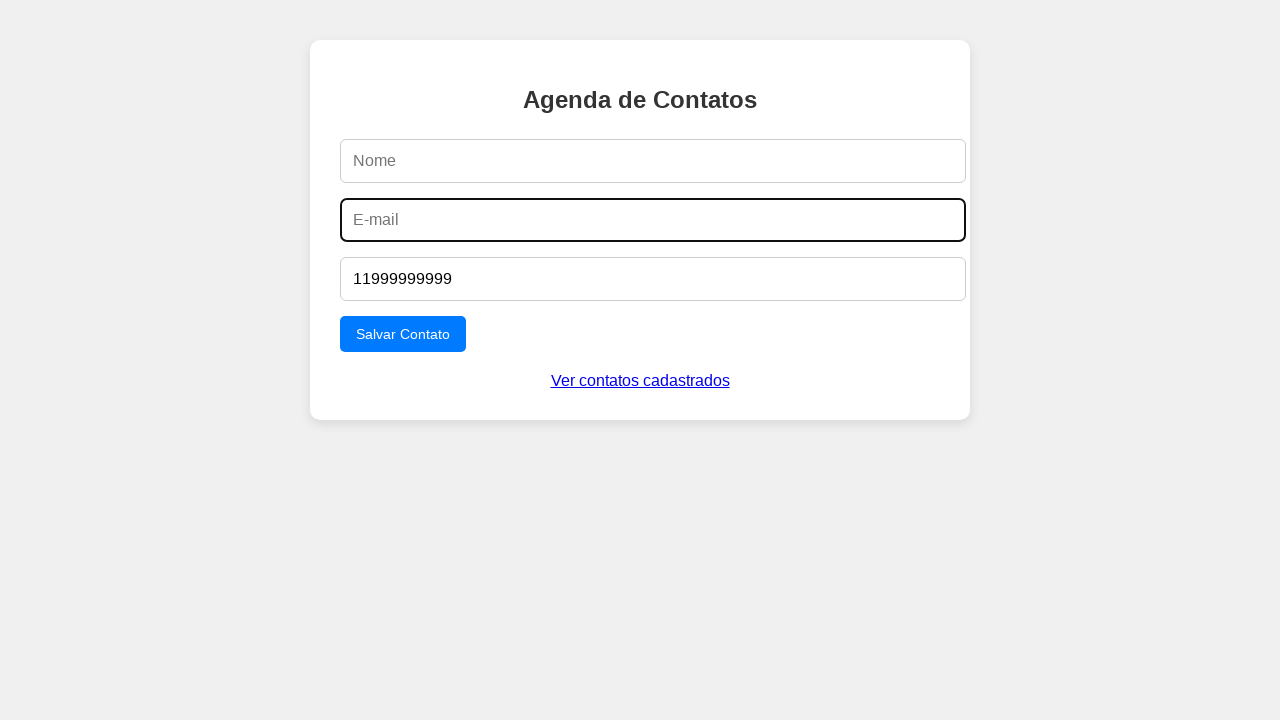

Cleared phone field on #phone
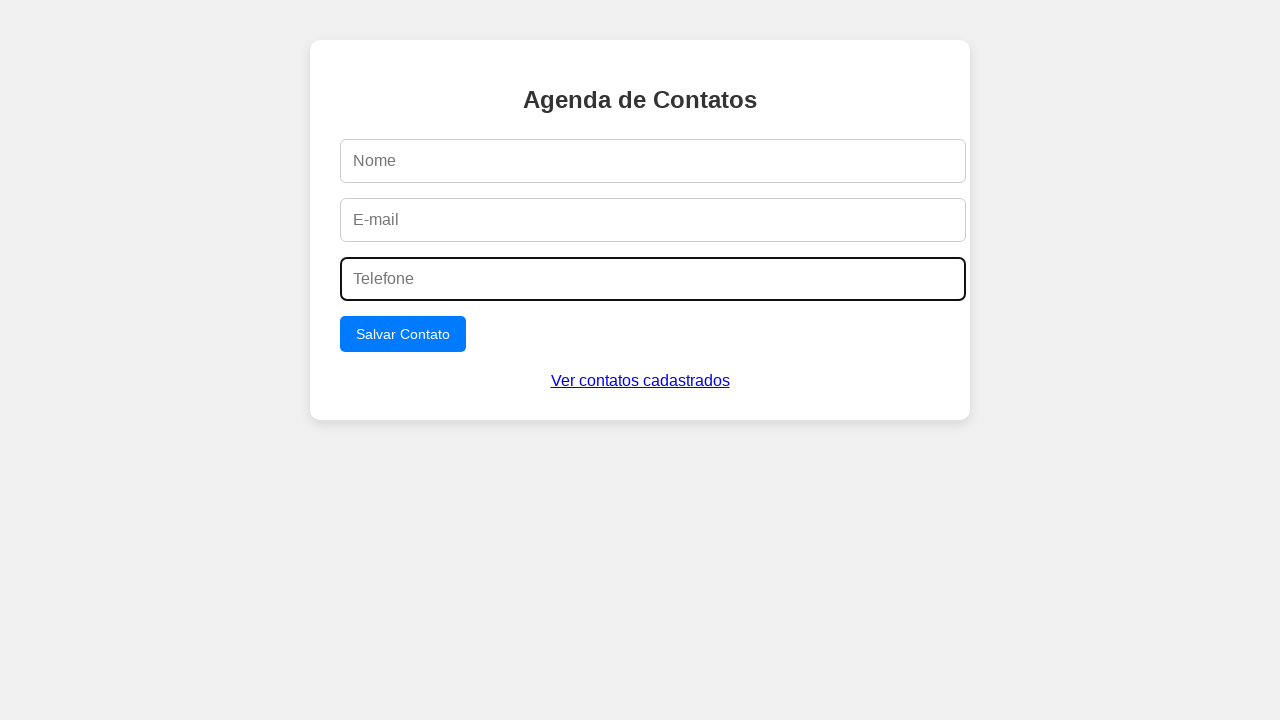

Clicked save button with all fields empty at (403, 334) on button[type='submit']
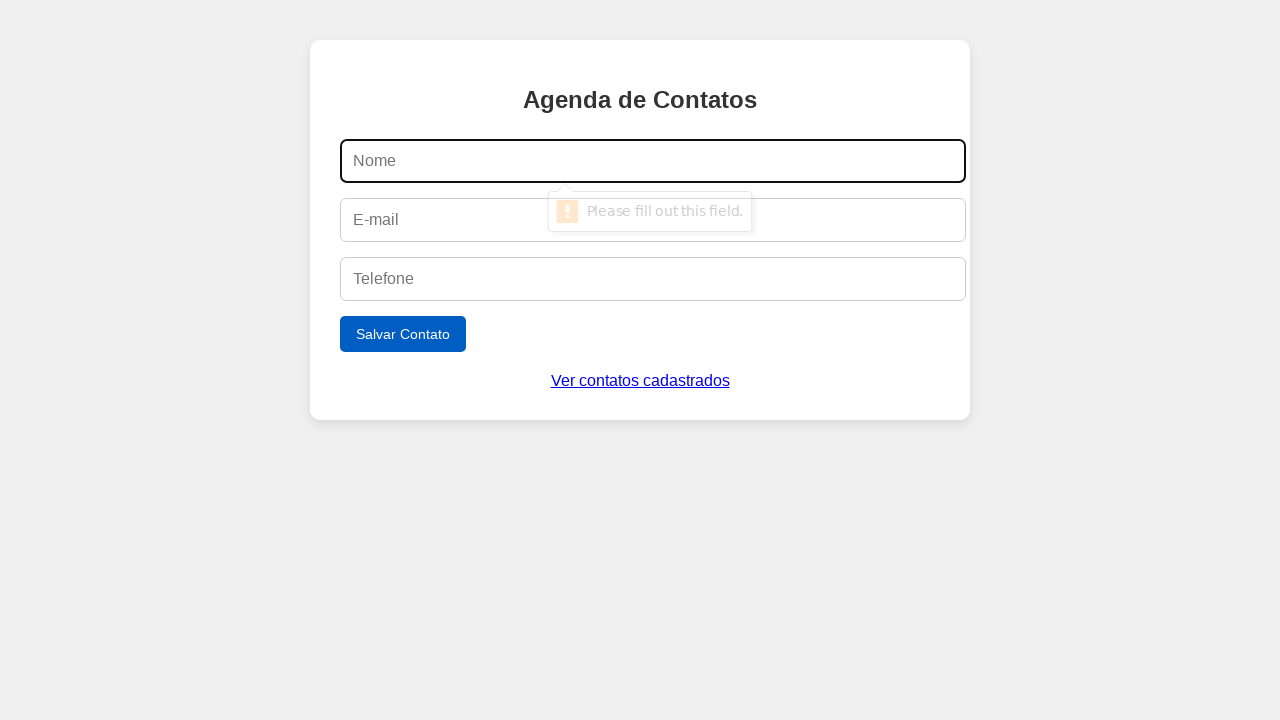

Alert validation message appeared and was accepted, preventing save with empty fields
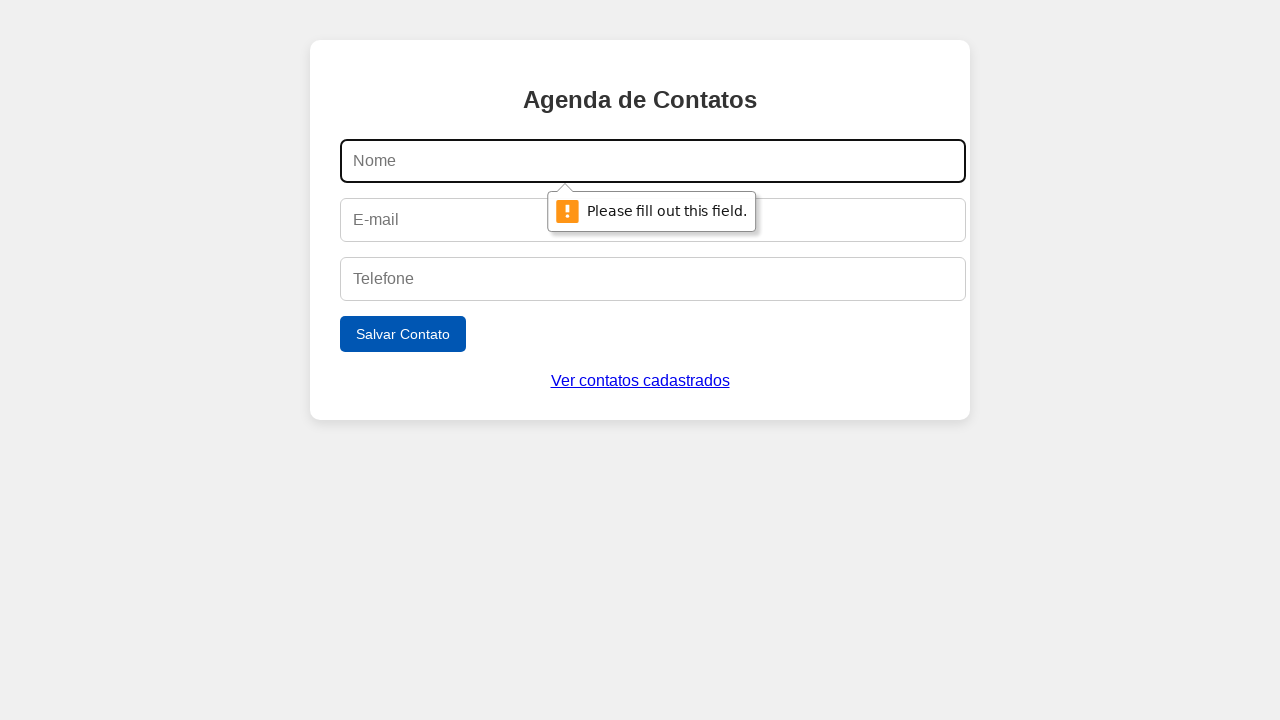

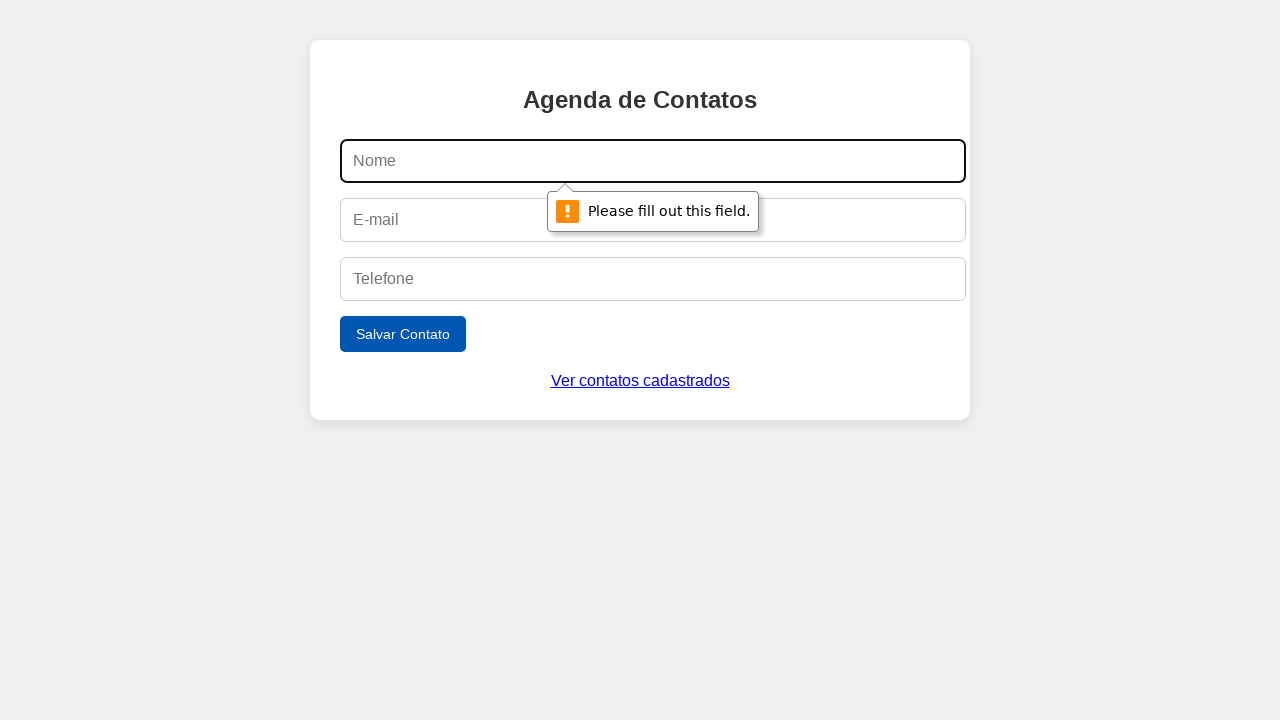